Tests clicking a collapseable section and navigating to the about page using implicit wait strategy

Starting URL: https://eviltester.github.io/synchole/collapseable.html

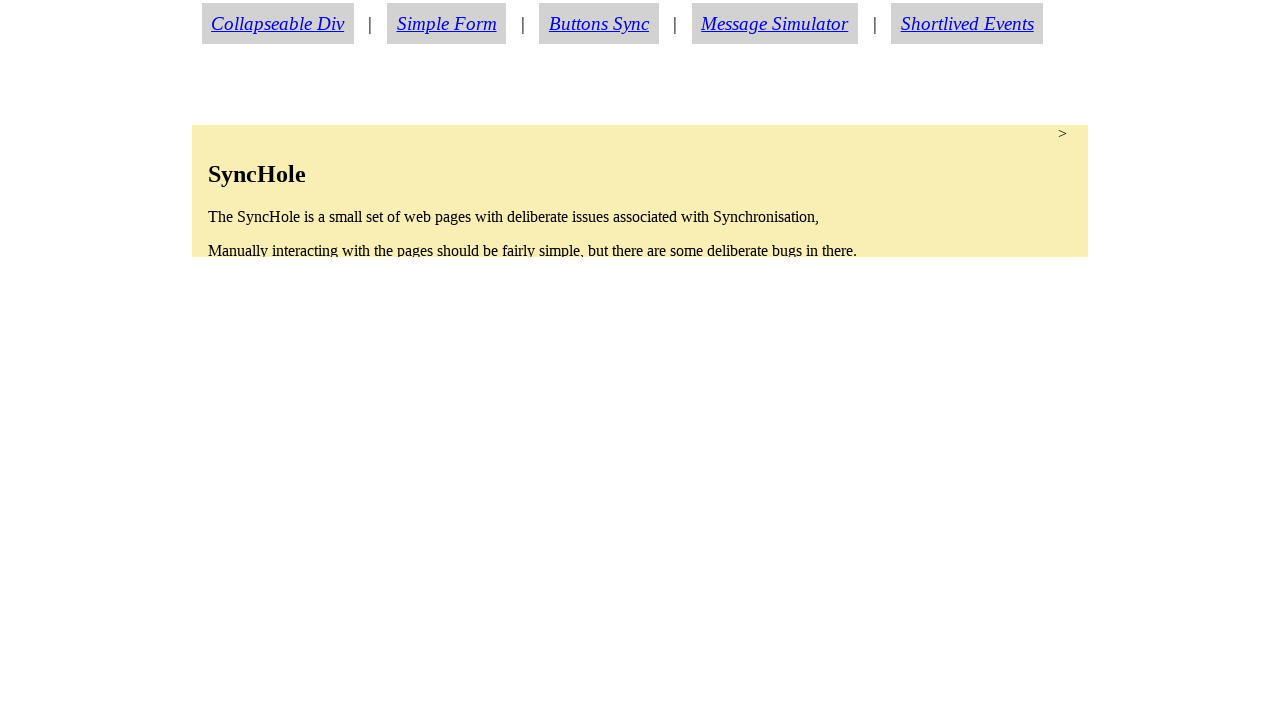

Clicked collapseable section to expand it at (640, 191) on section.condense
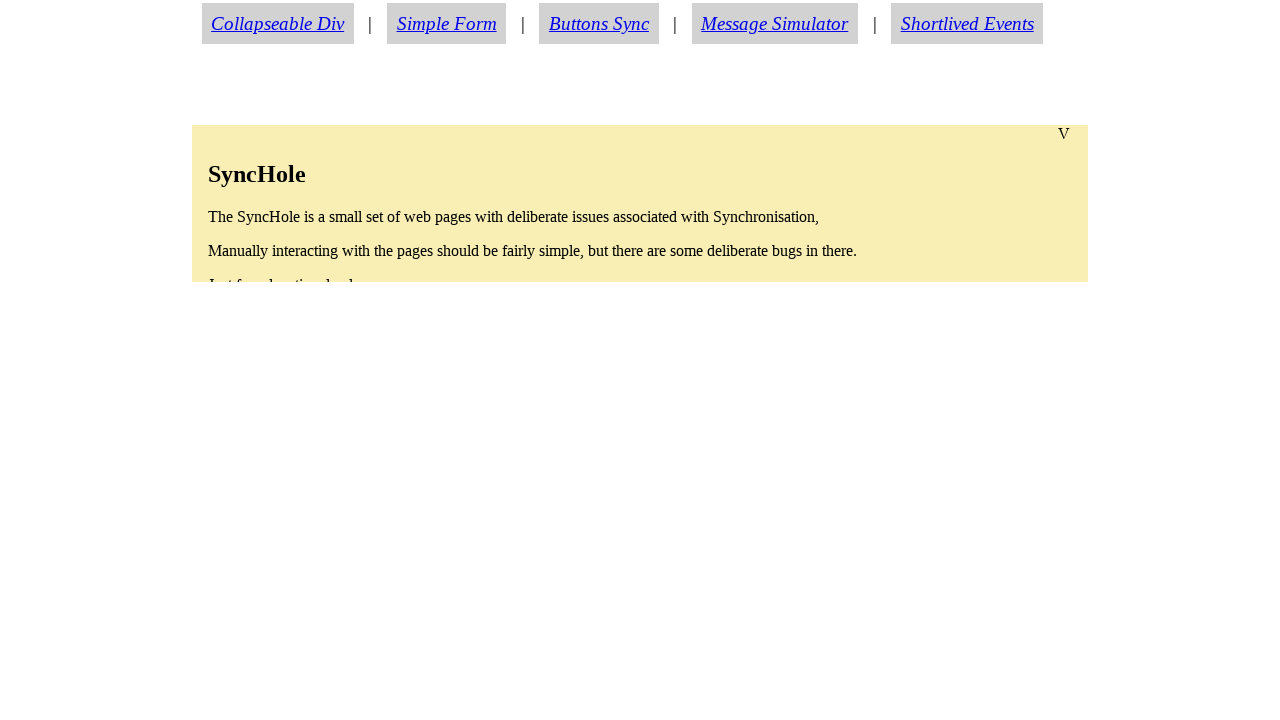

Clicked about link using implicit wait at (276, 438) on a#aboutlink
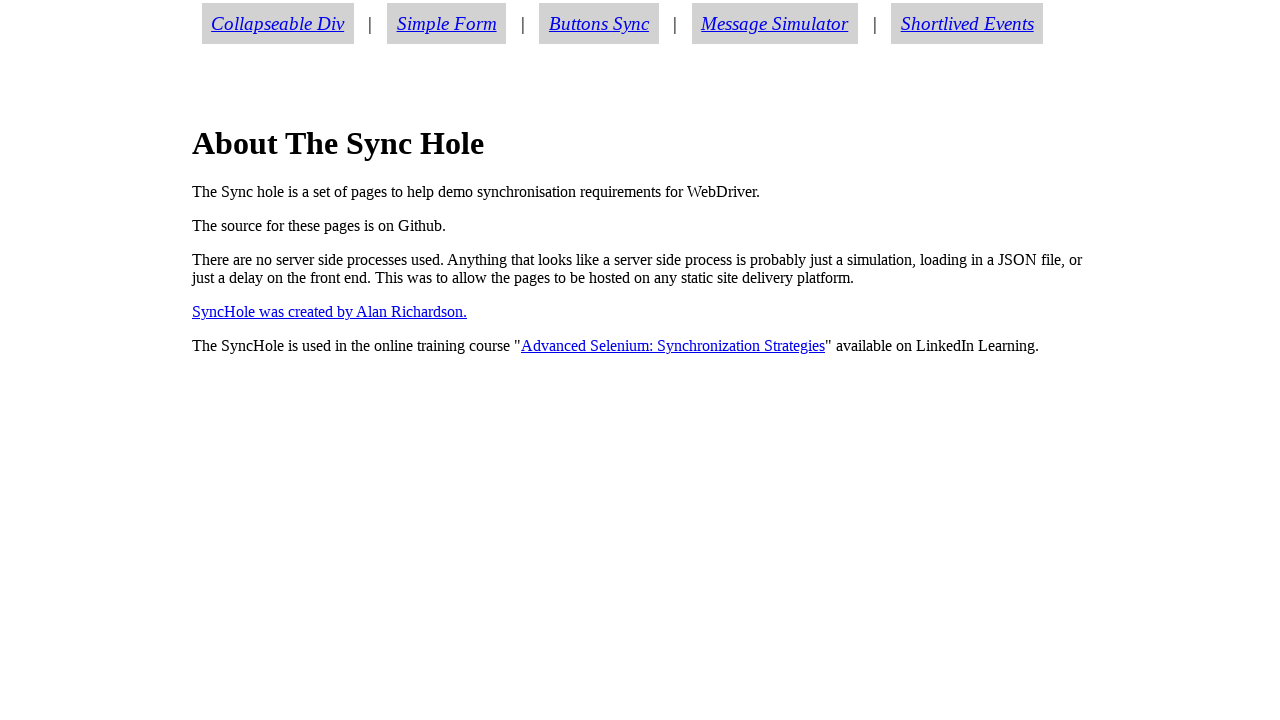

Verified navigation to about page
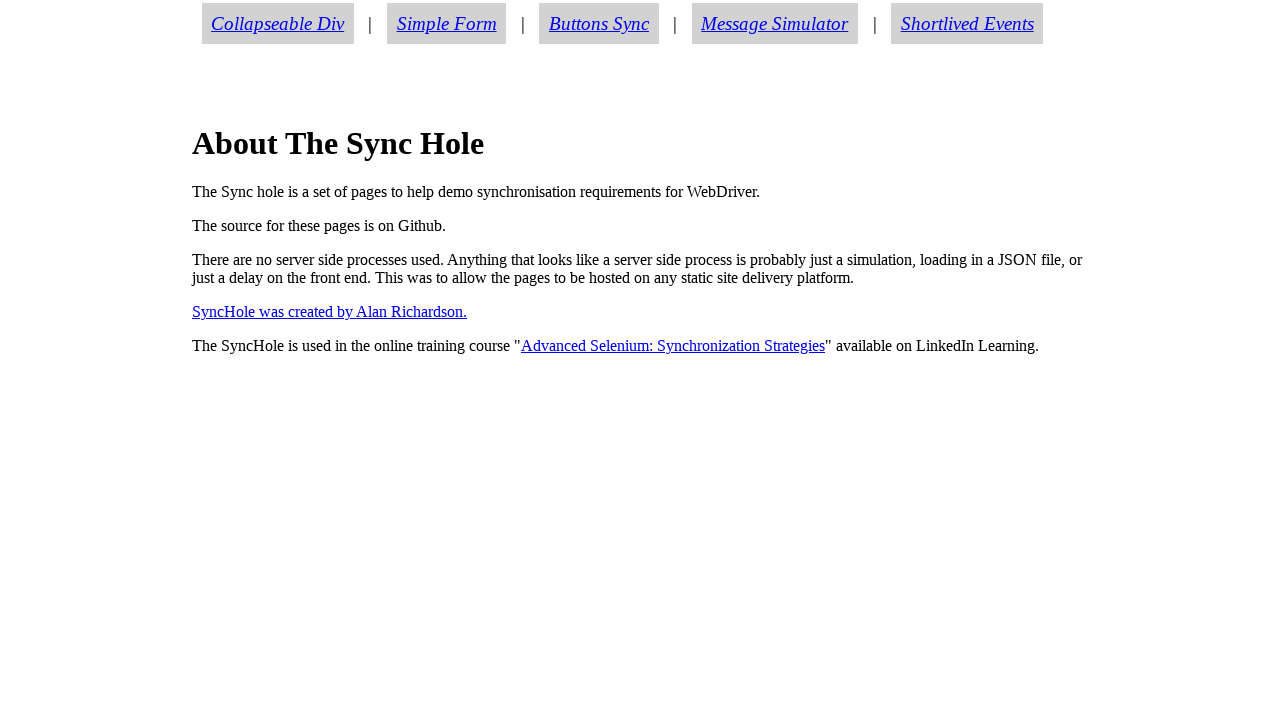

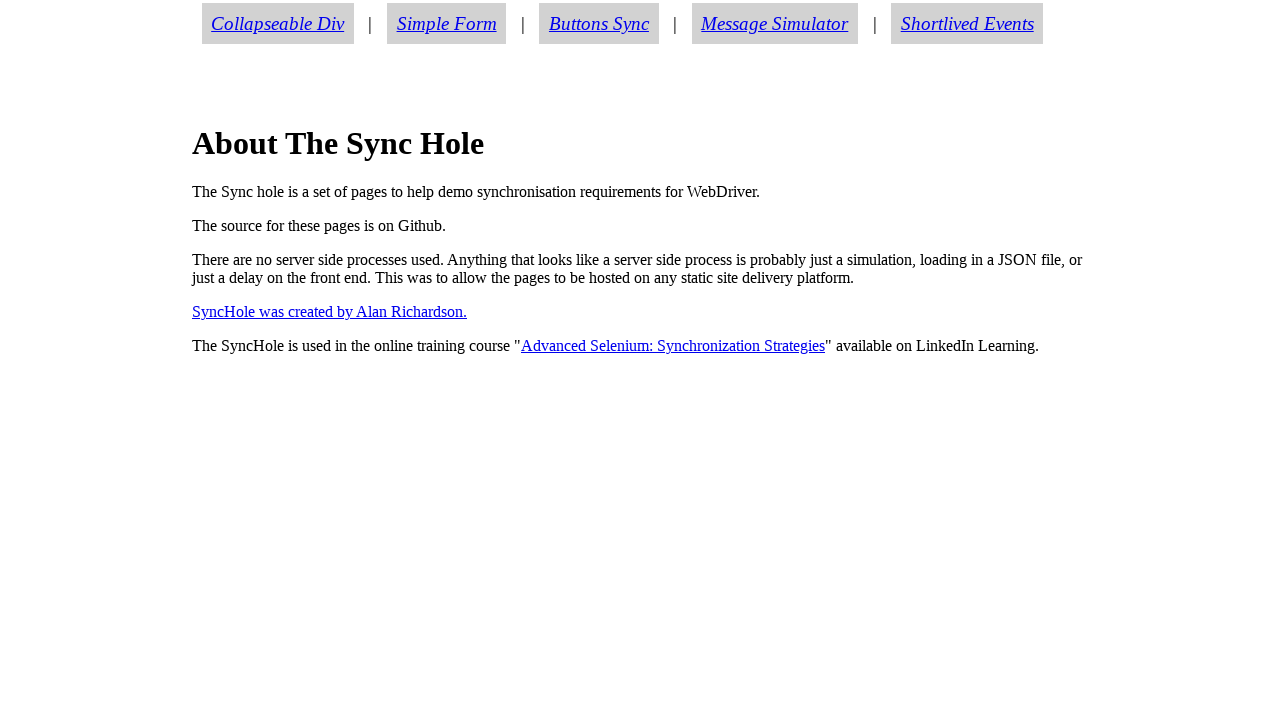